Navigates to Walmart's homepage and verifies the page loads successfully

Starting URL: https://www.walmart.com/

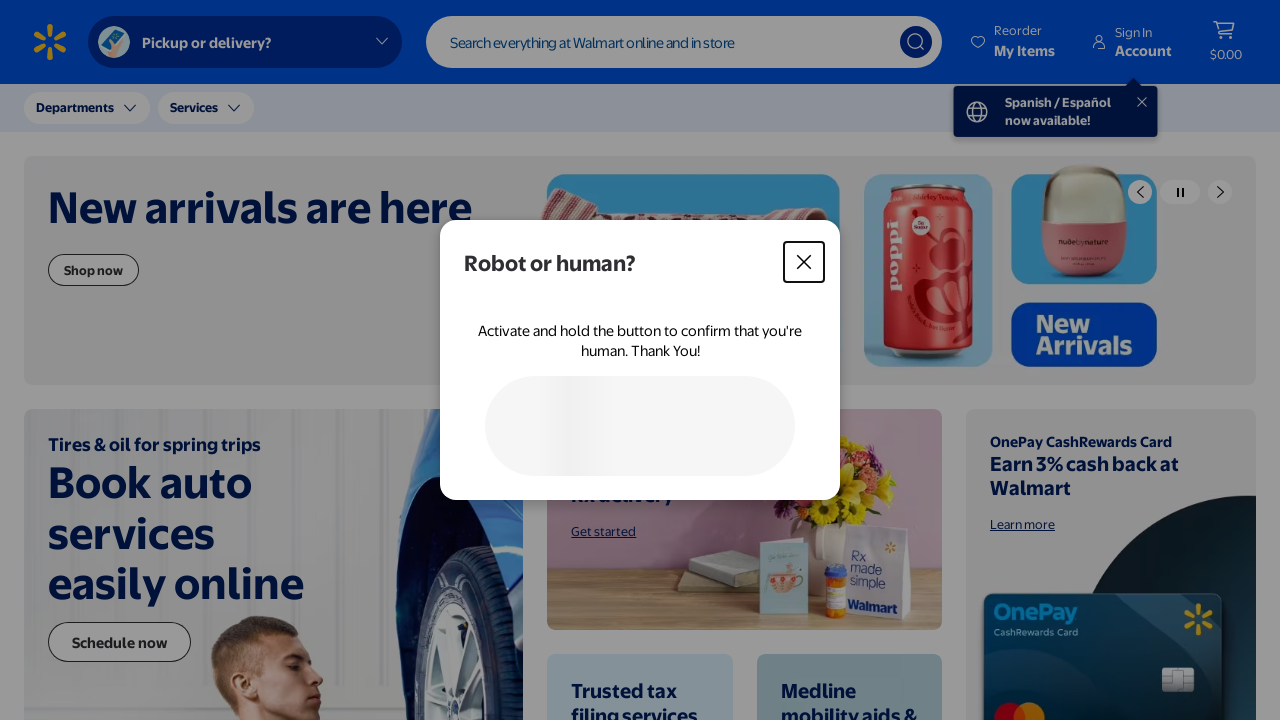

Waited for page DOM content to load
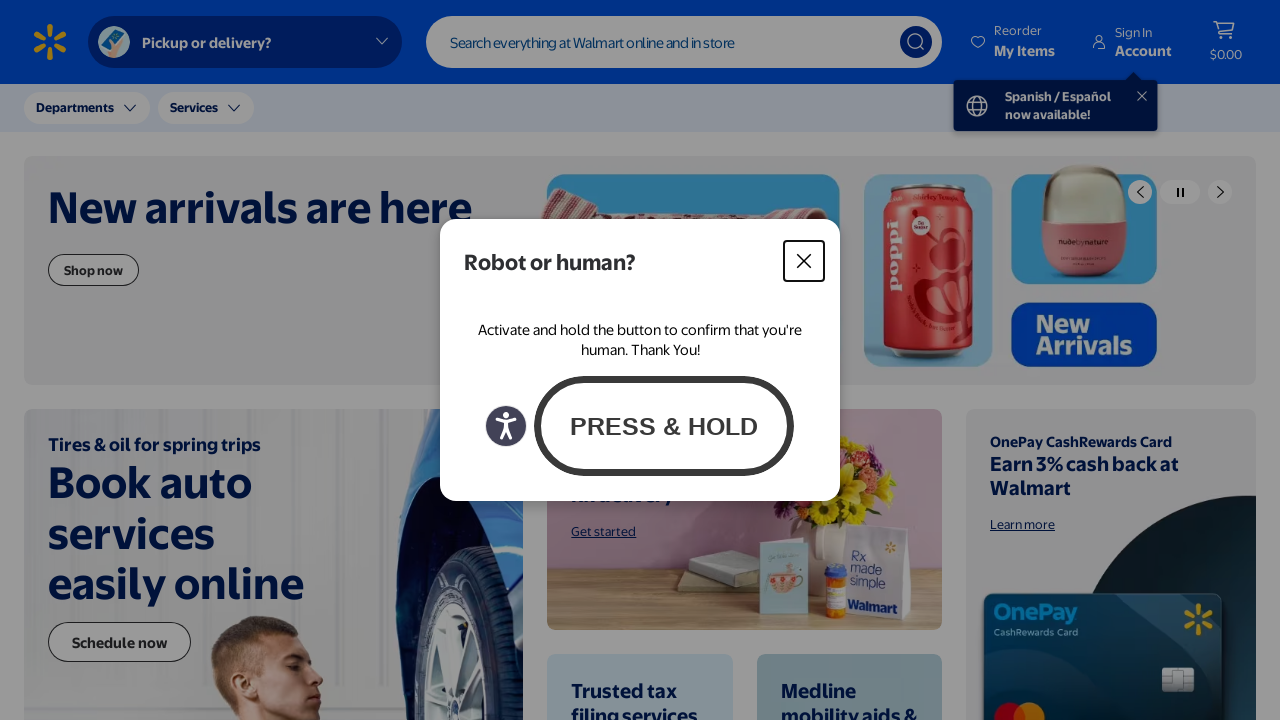

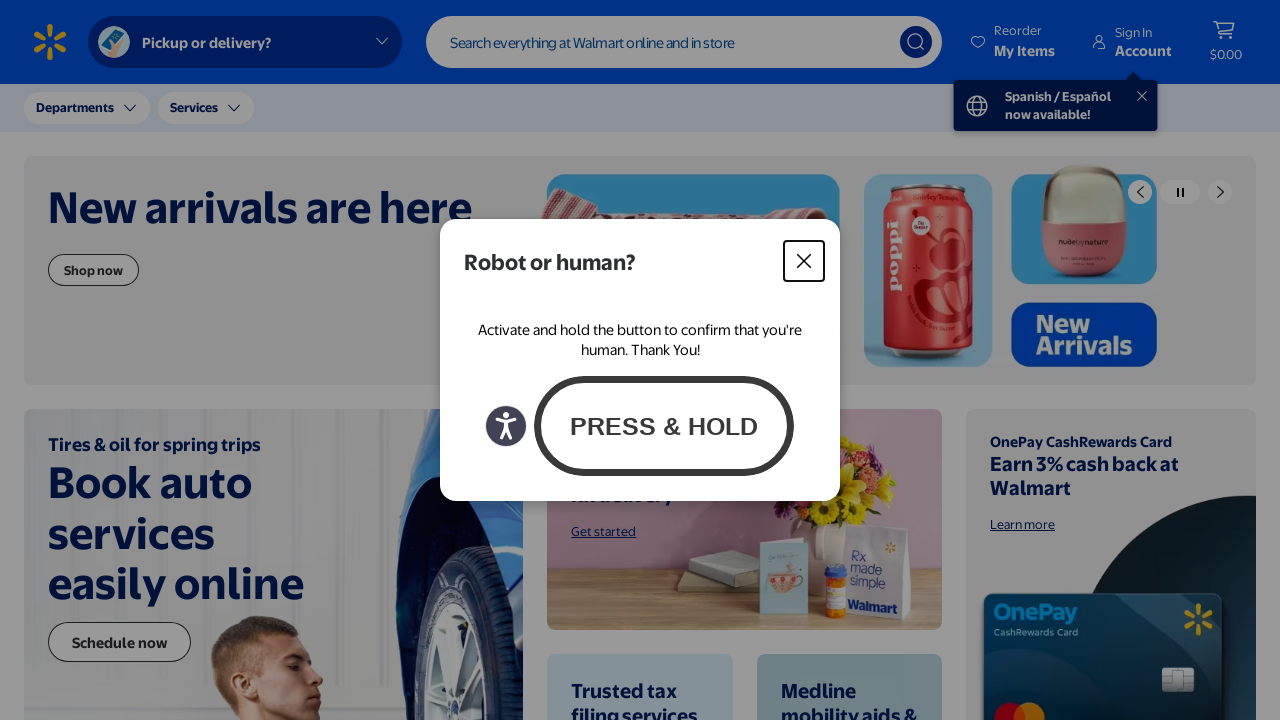